Tests clicking the Upskill button which opens the Arena education site in a new tab

Starting URL: https://neuronpedia.org

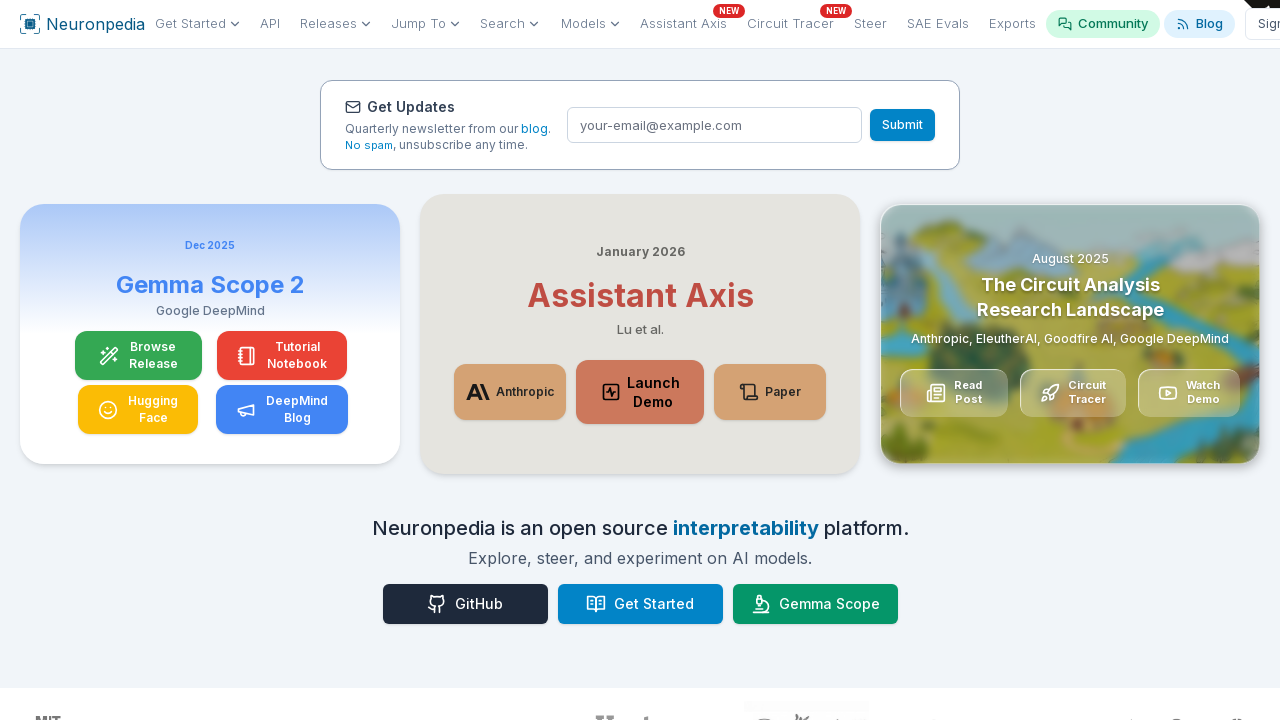

Clicked Upskill button and waited for new tab/popup to open at (1030, 361) on internal:role=button[name="Upskill"i]
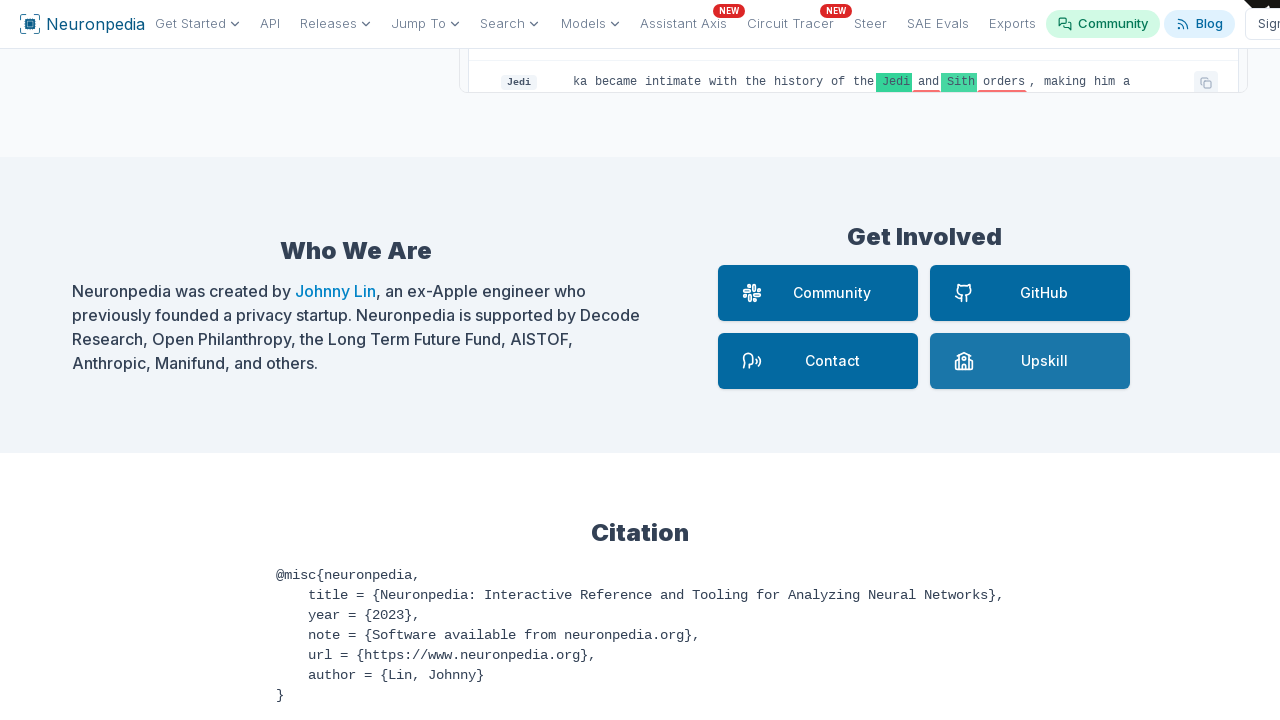

Captured new popup window
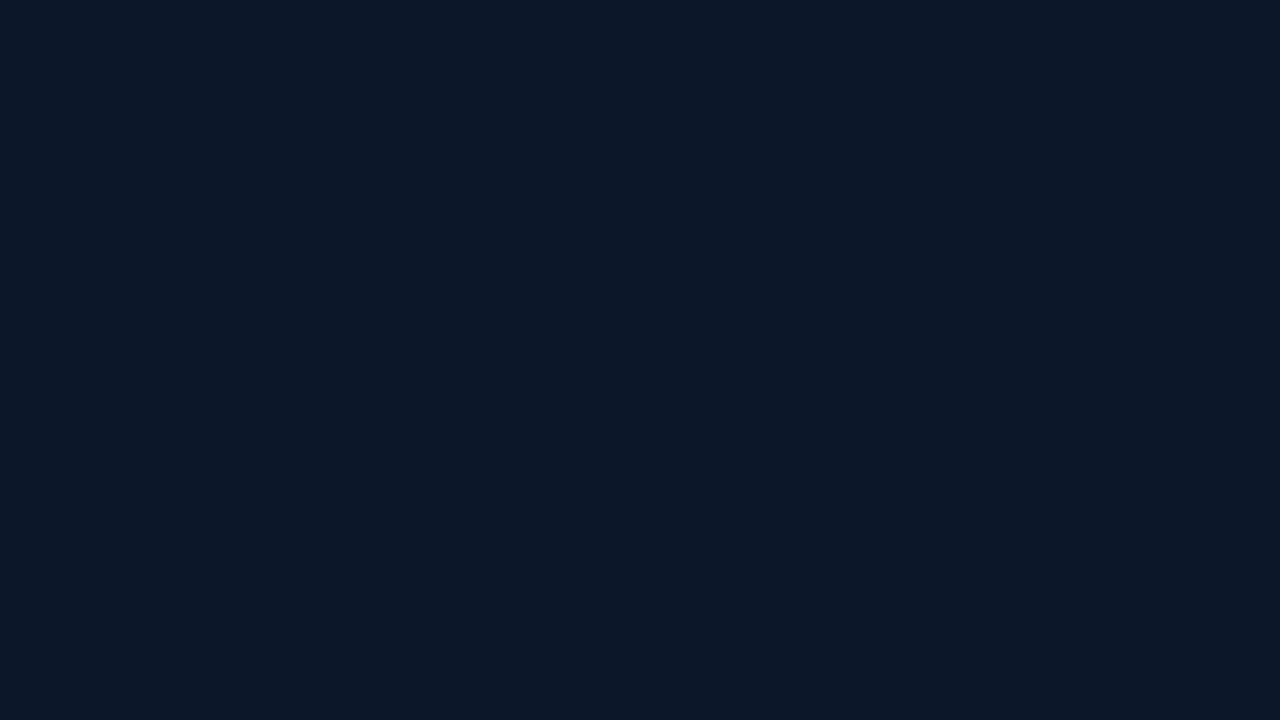

Verified new tab navigated to Arena education site at https://www.arena.education/
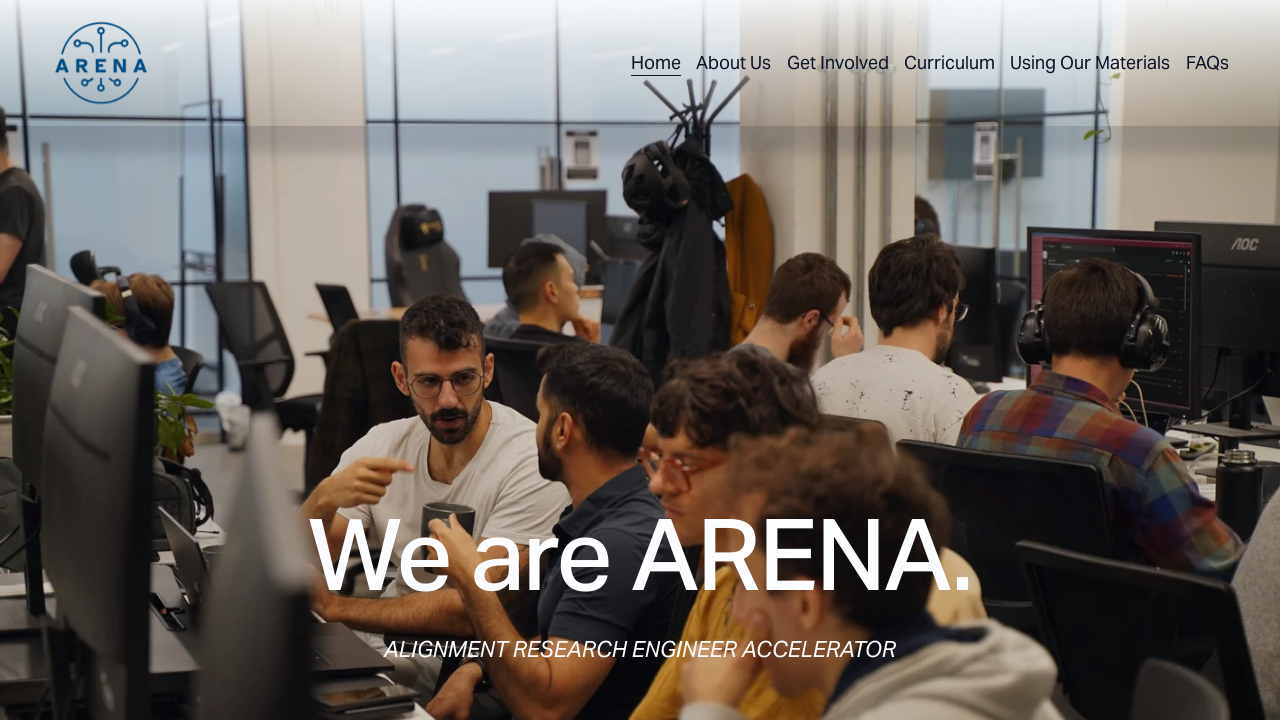

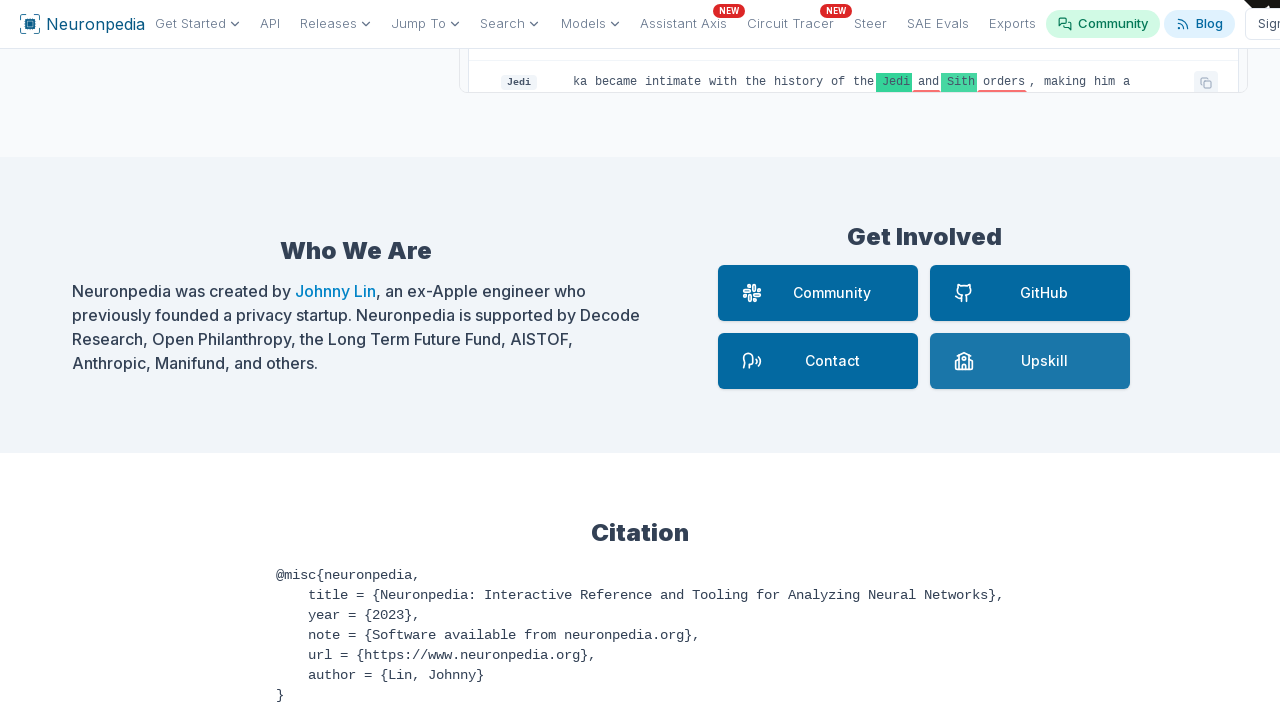